Navigates to the jQuery dblclick API documentation page and maximizes the browser window, then takes a screenshot to verify the page loaded correctly.

Starting URL: https://api.jquery.com/dblclick/

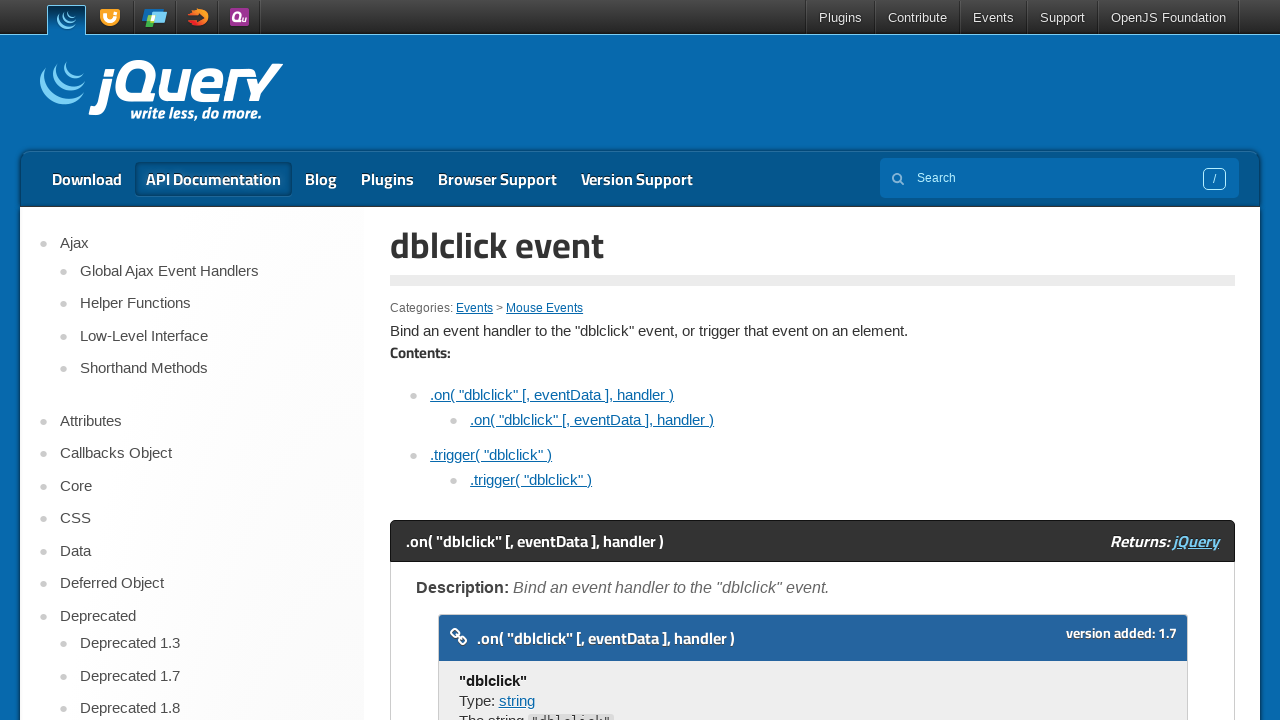

Set viewport size to 1920x1080 to simulate window maximize
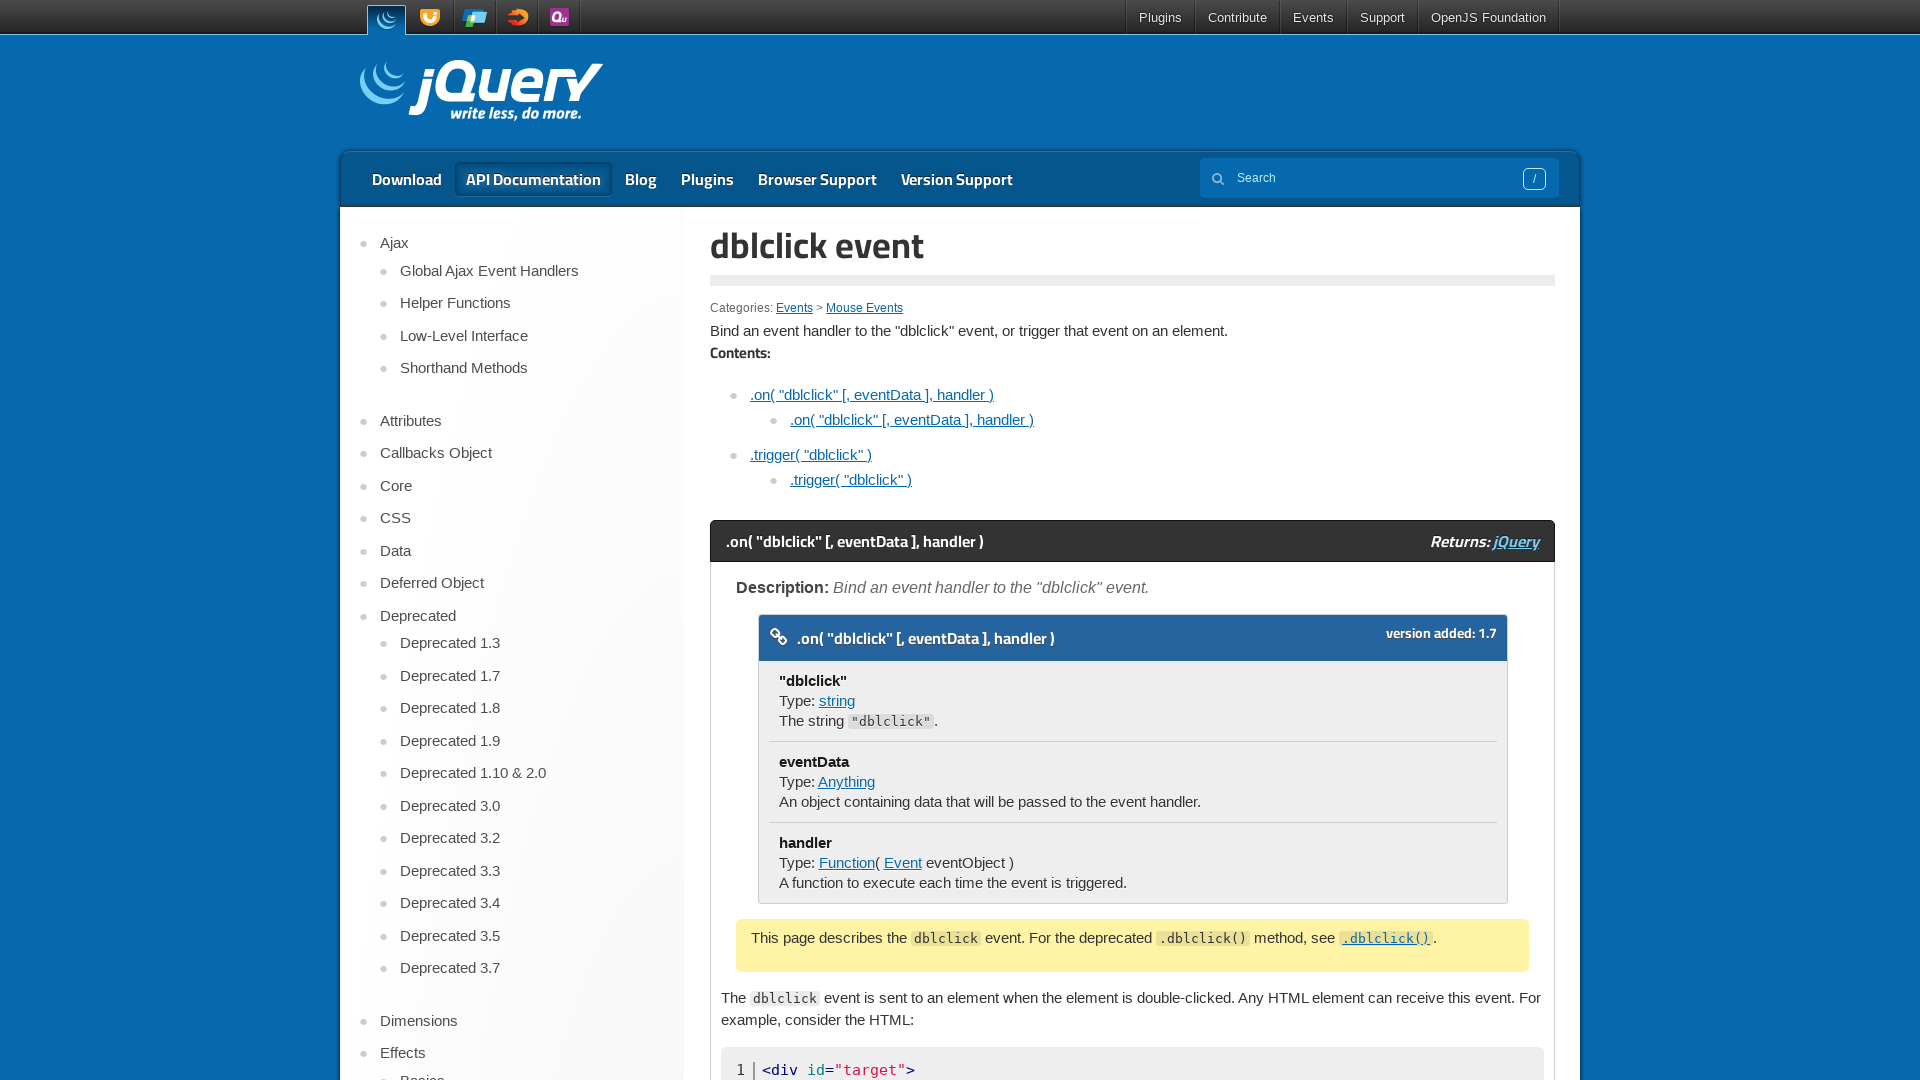

Waited for page DOM content to load
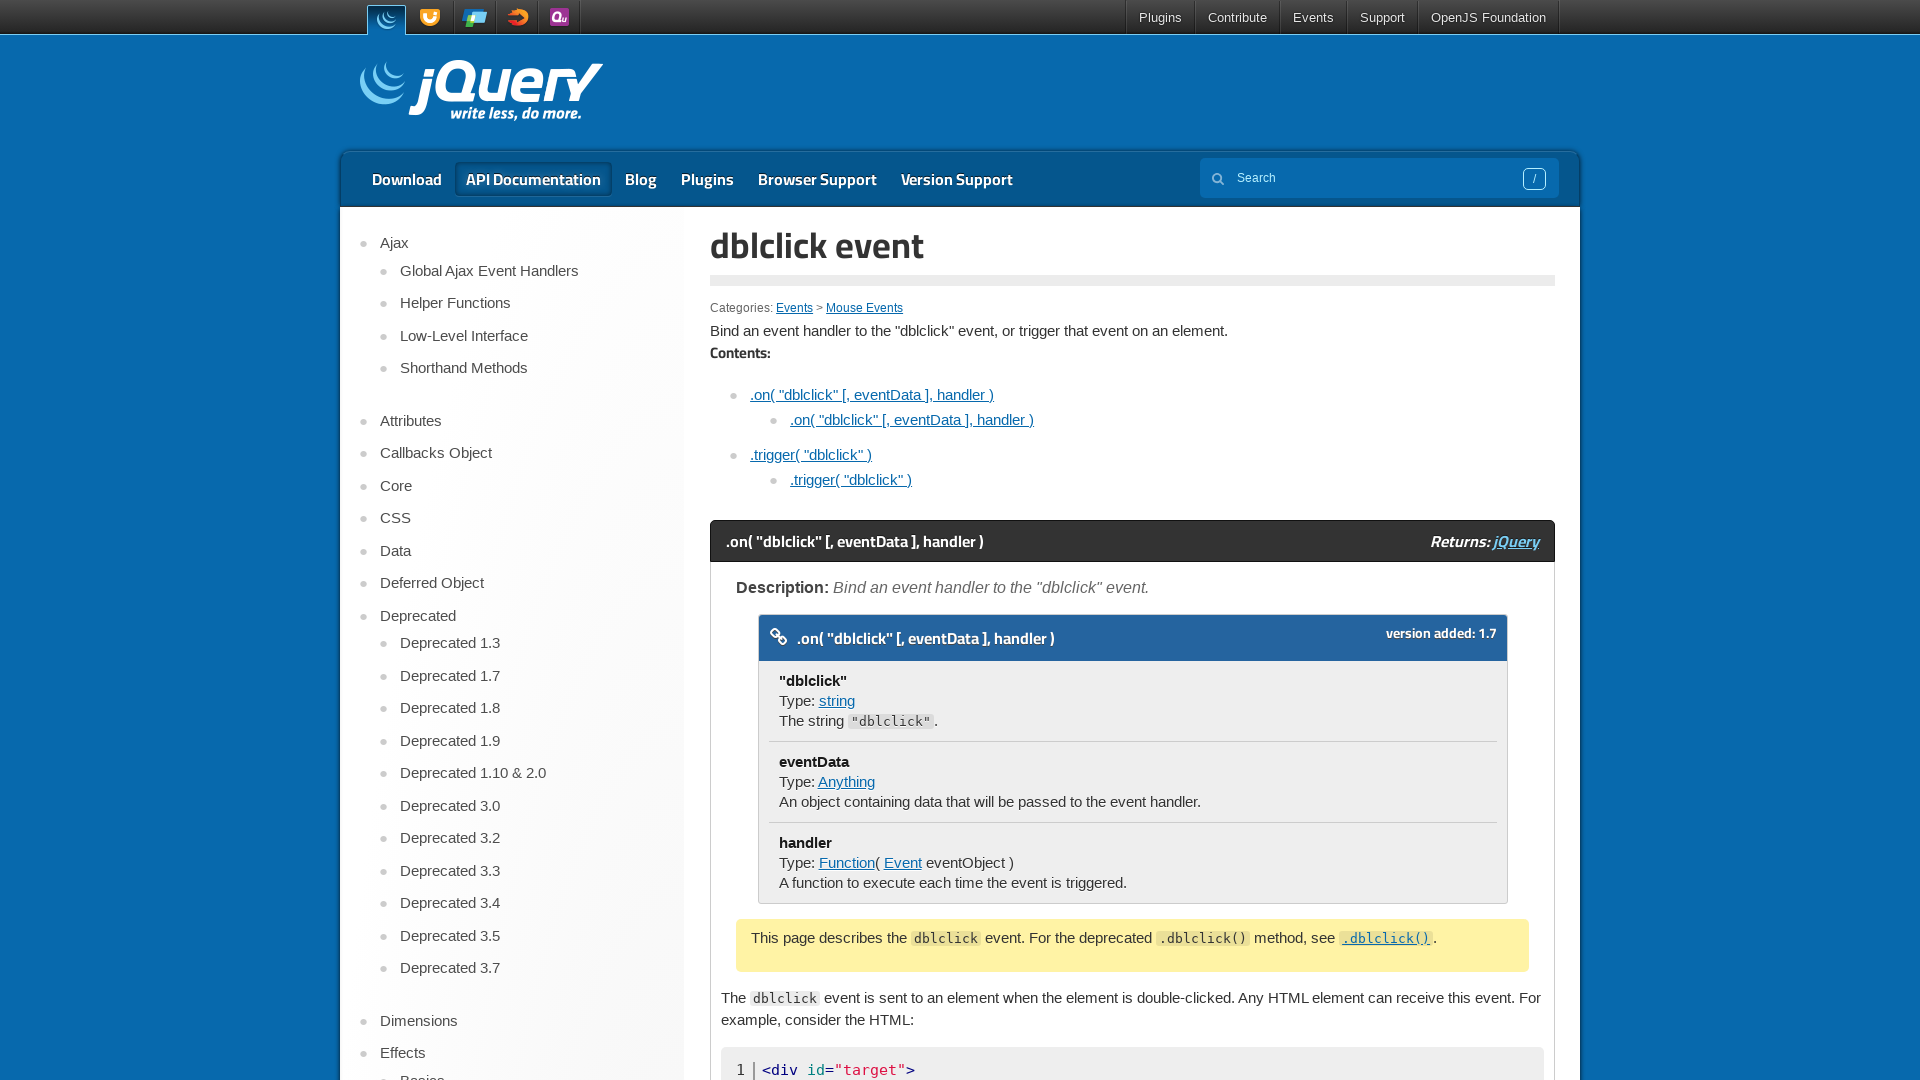

Verified page has loaded by waiting for body element
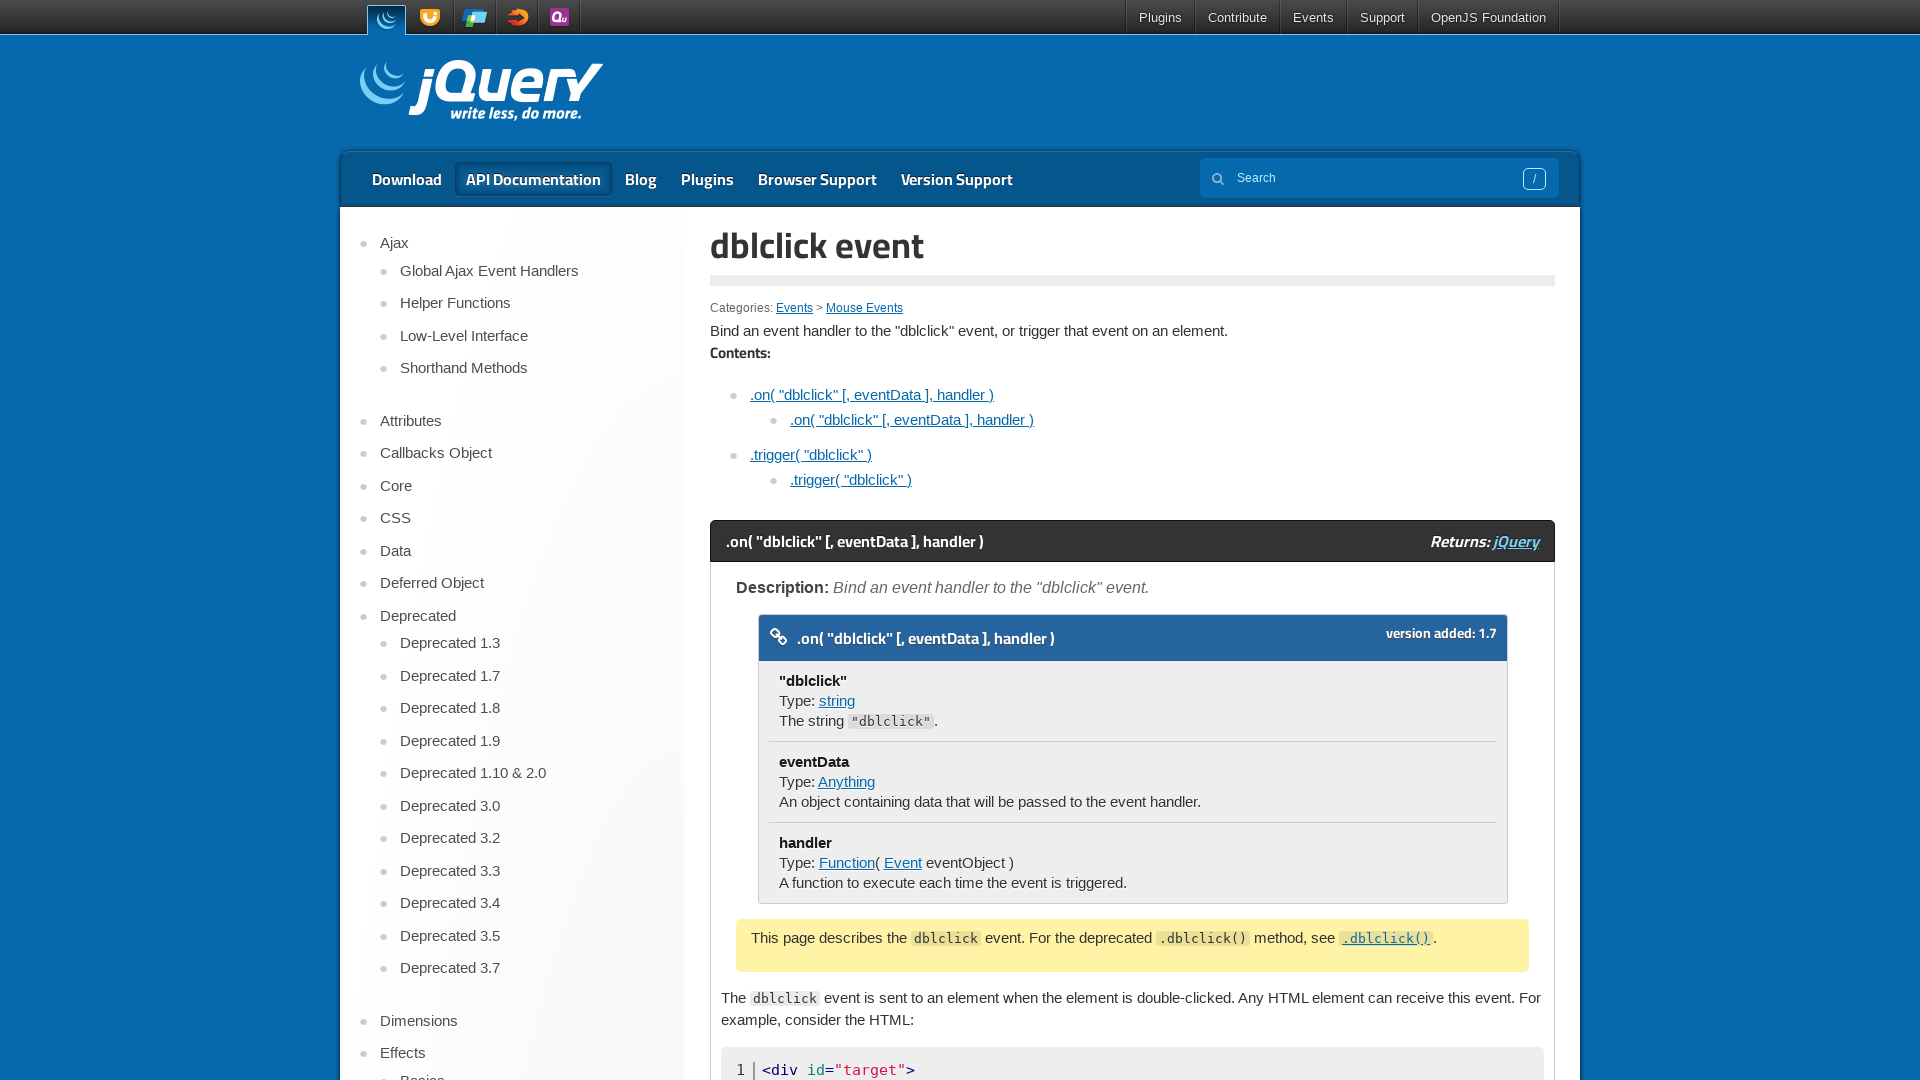

Took final screenshot to verify jQuery dblclick API documentation page loaded correctly
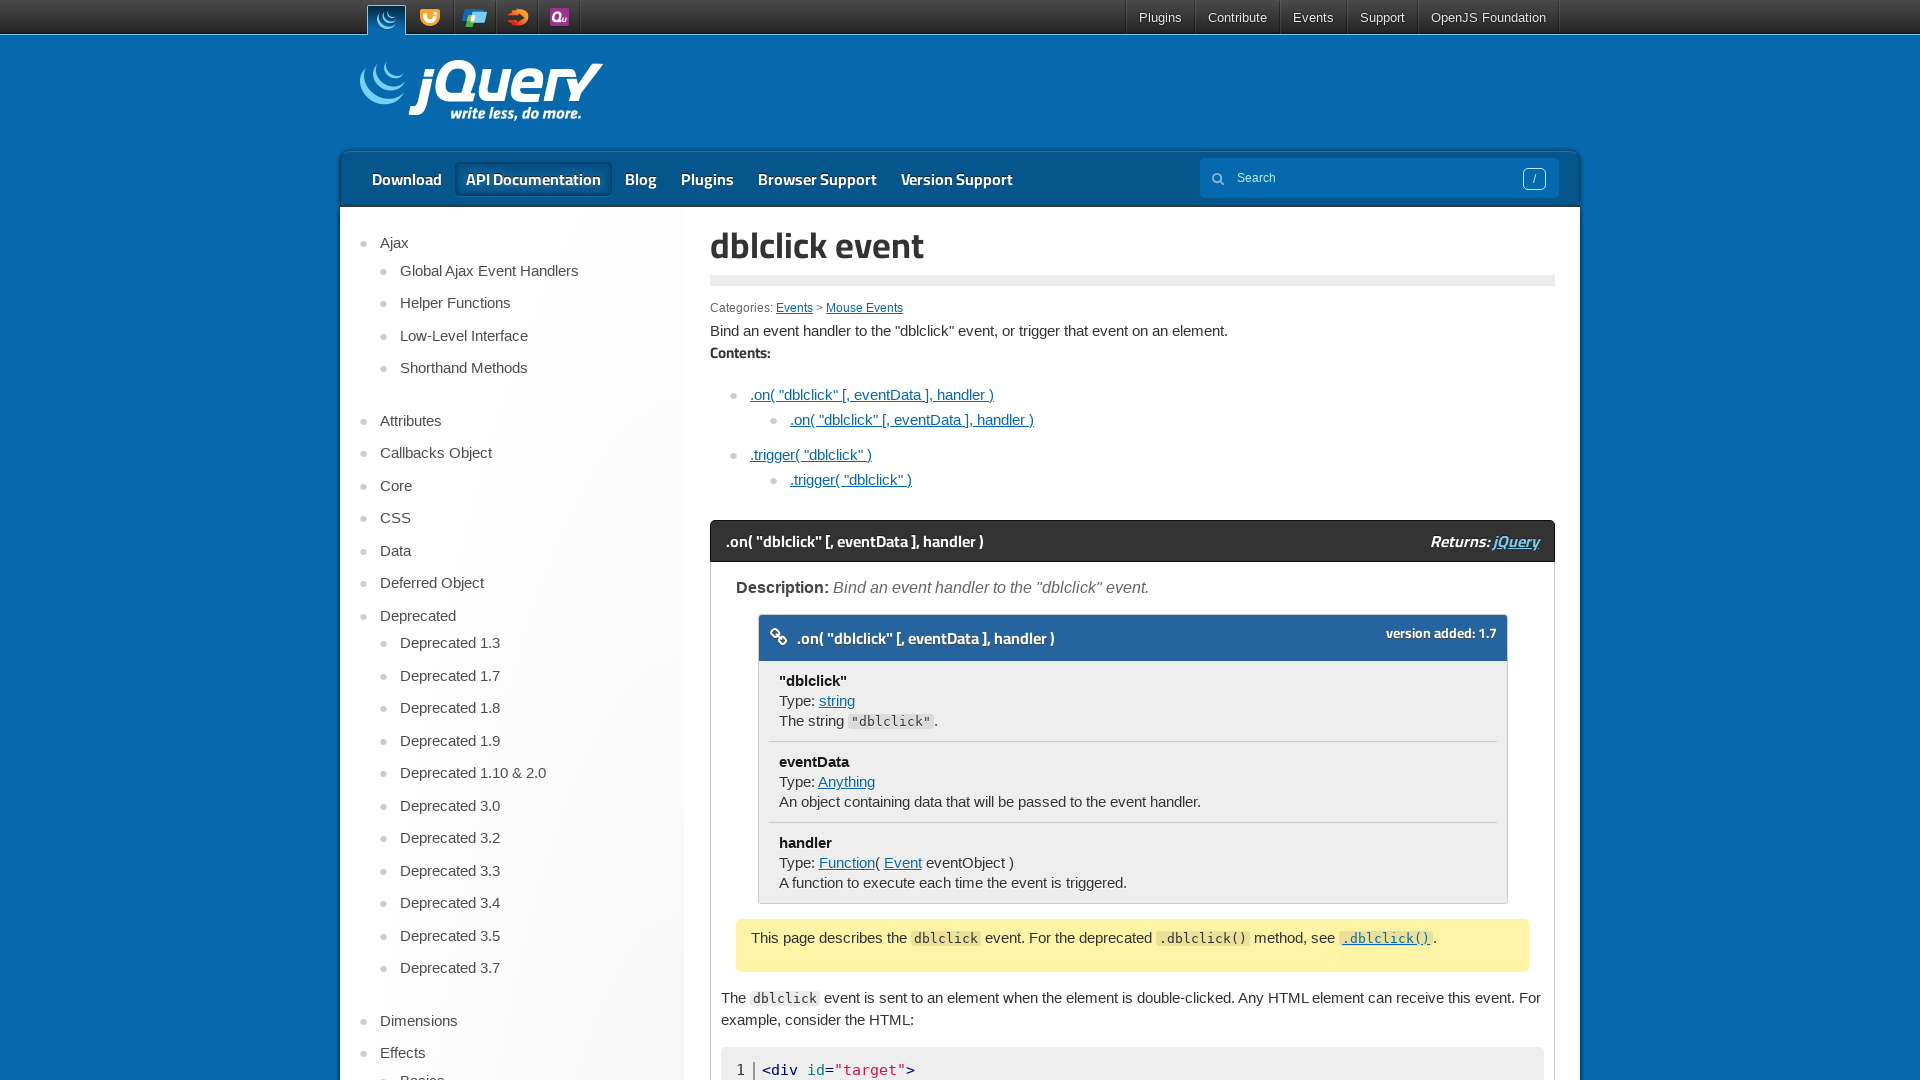

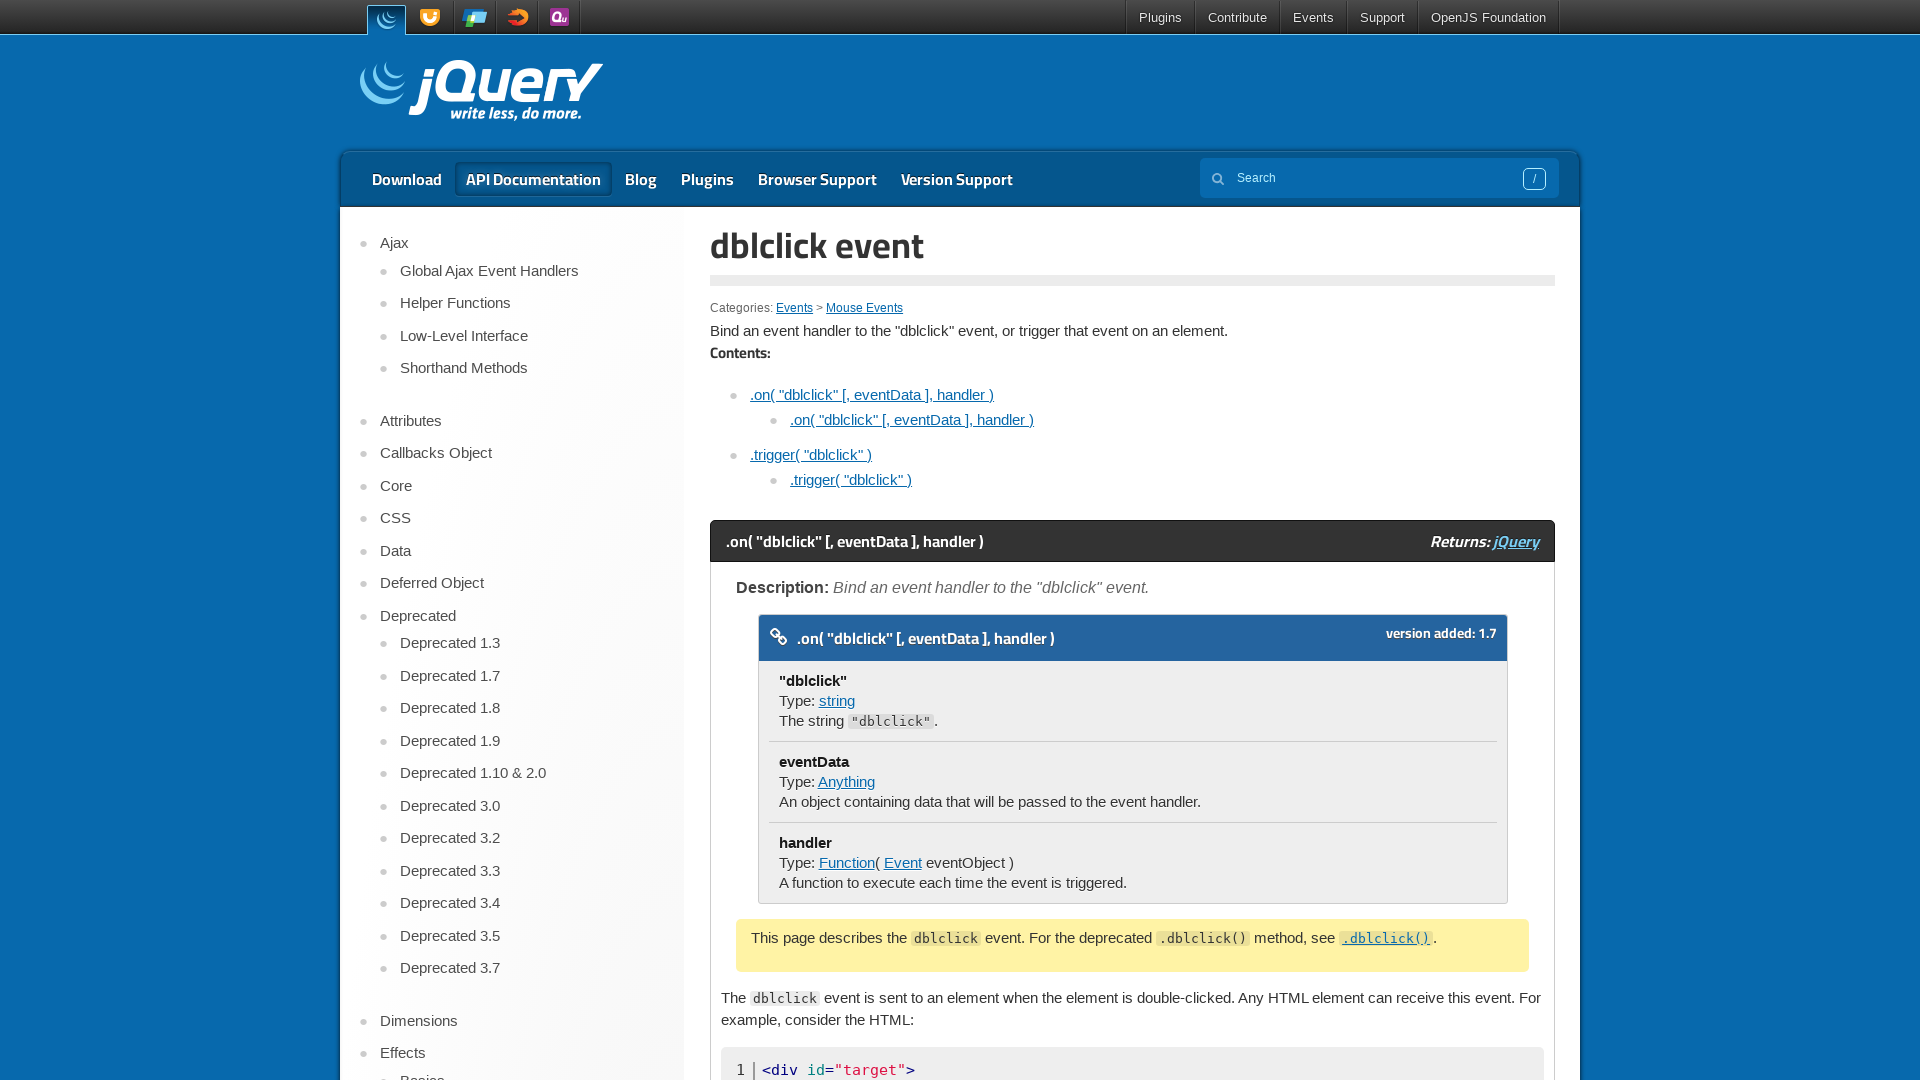